Tests the Progress Bar widget by navigating to Widgets section, starting the progress bar, waiting for it to reach 100%, and then resetting it to verify it returns to 0%.

Starting URL: https://demoqa.com/

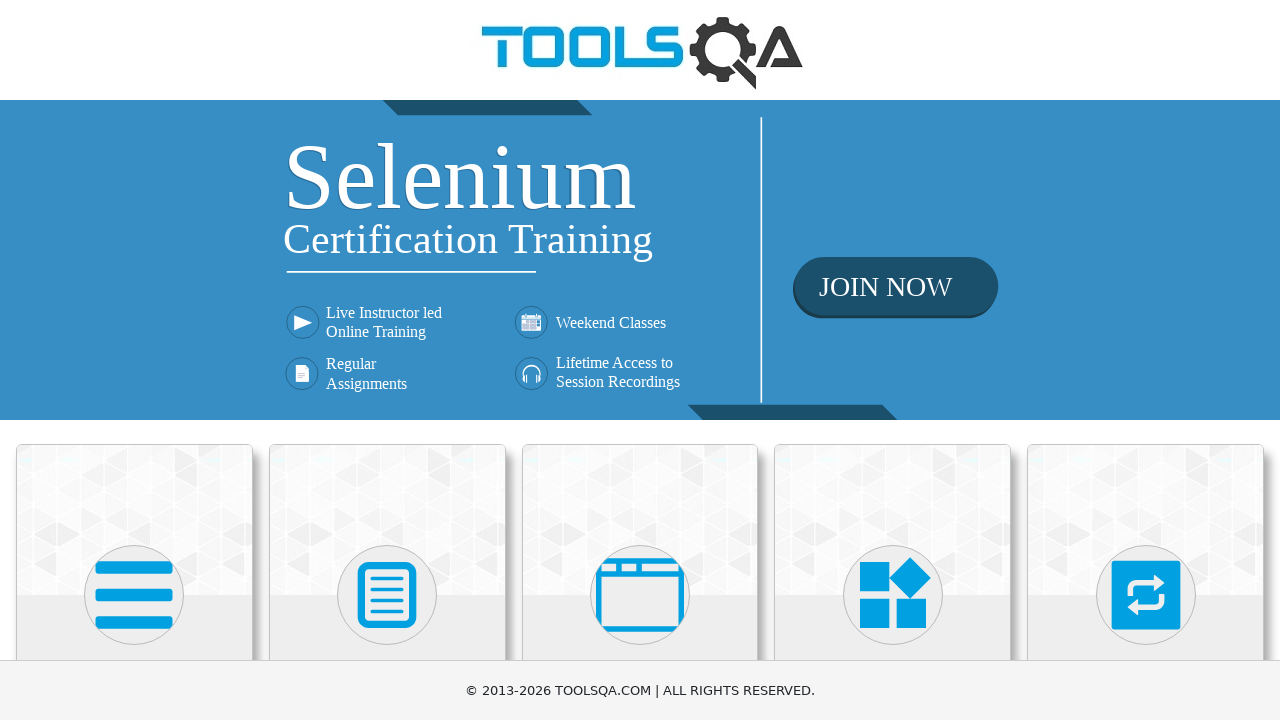

Clicked on the 'Widgets' category card at (893, 360) on xpath=//div[@class='category-cards']//h5[text()='Widgets']
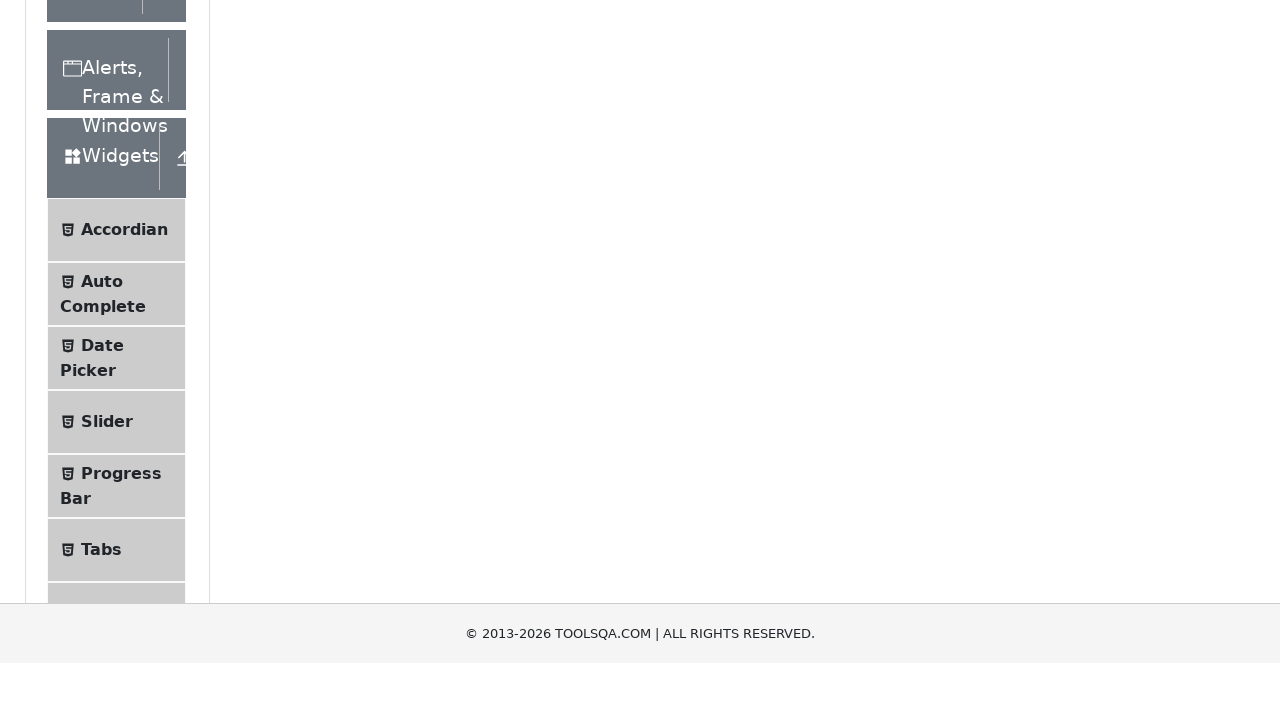

Clicked on 'Progress Bar' menu item at (121, 348) on xpath=//span[text()='Progress Bar']
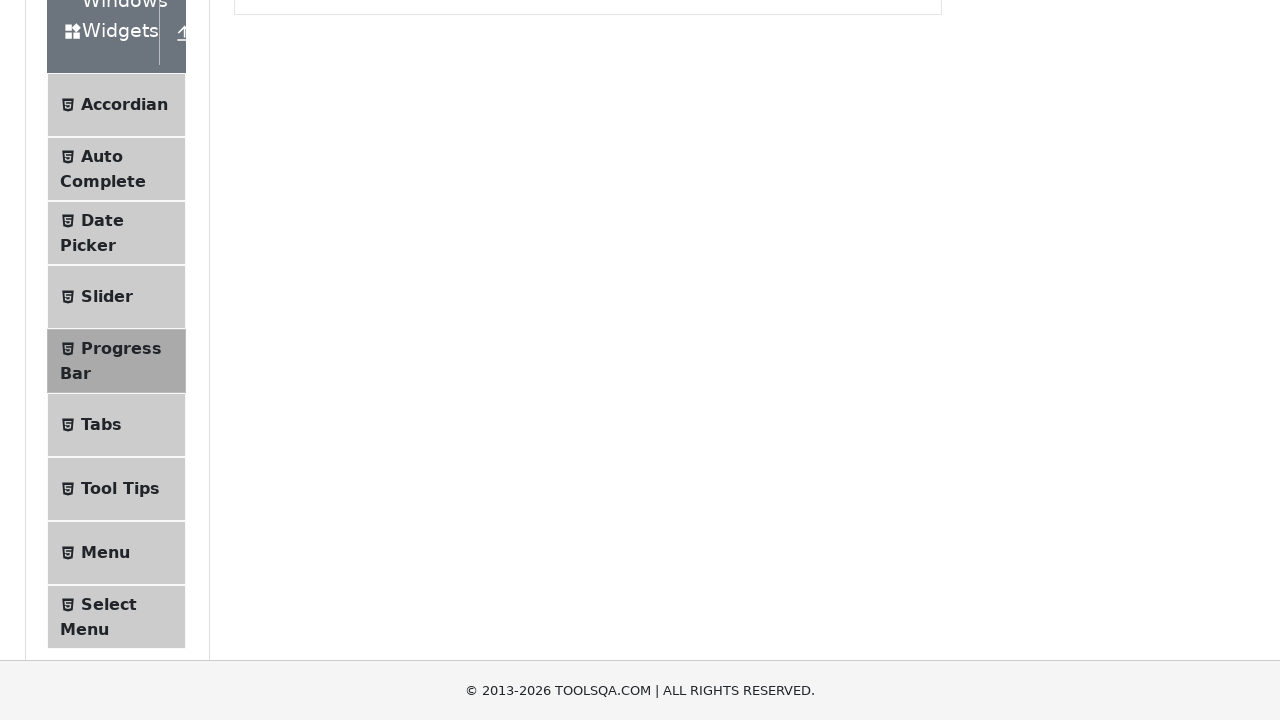

Clicked the 'Start' button to begin progress bar at (266, 314) on #startStopButton
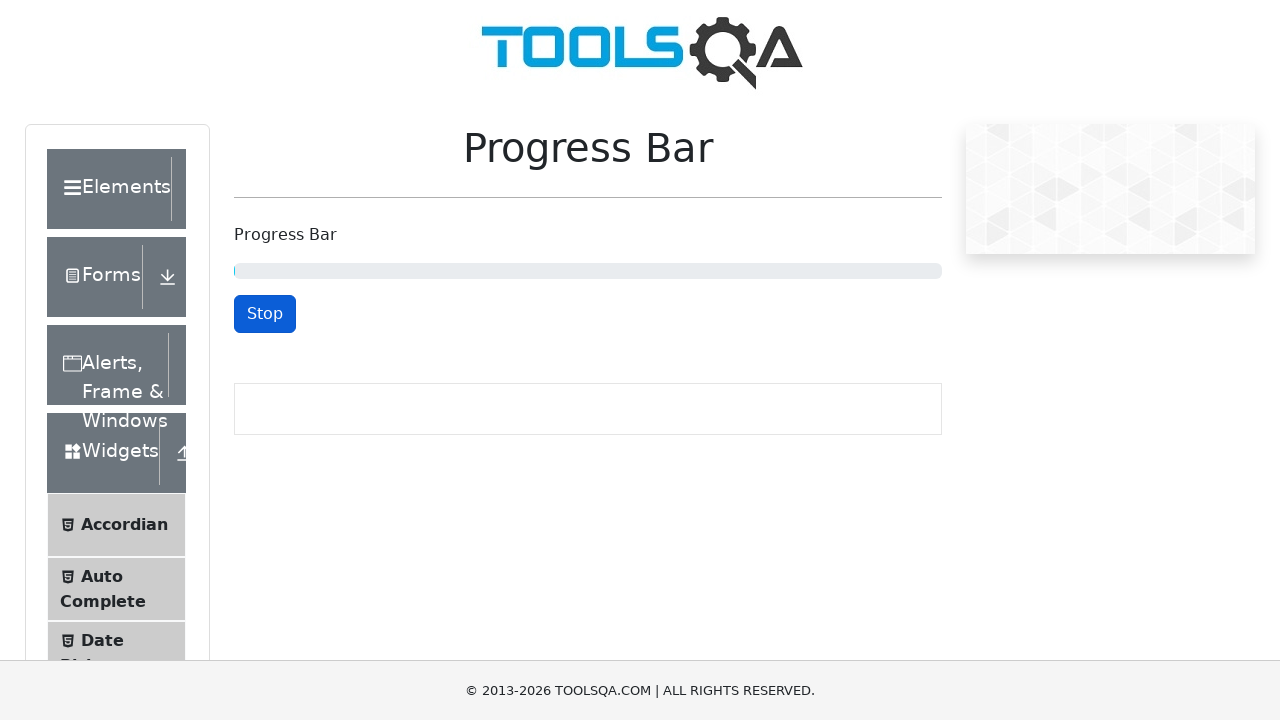

Progress bar reached 100%
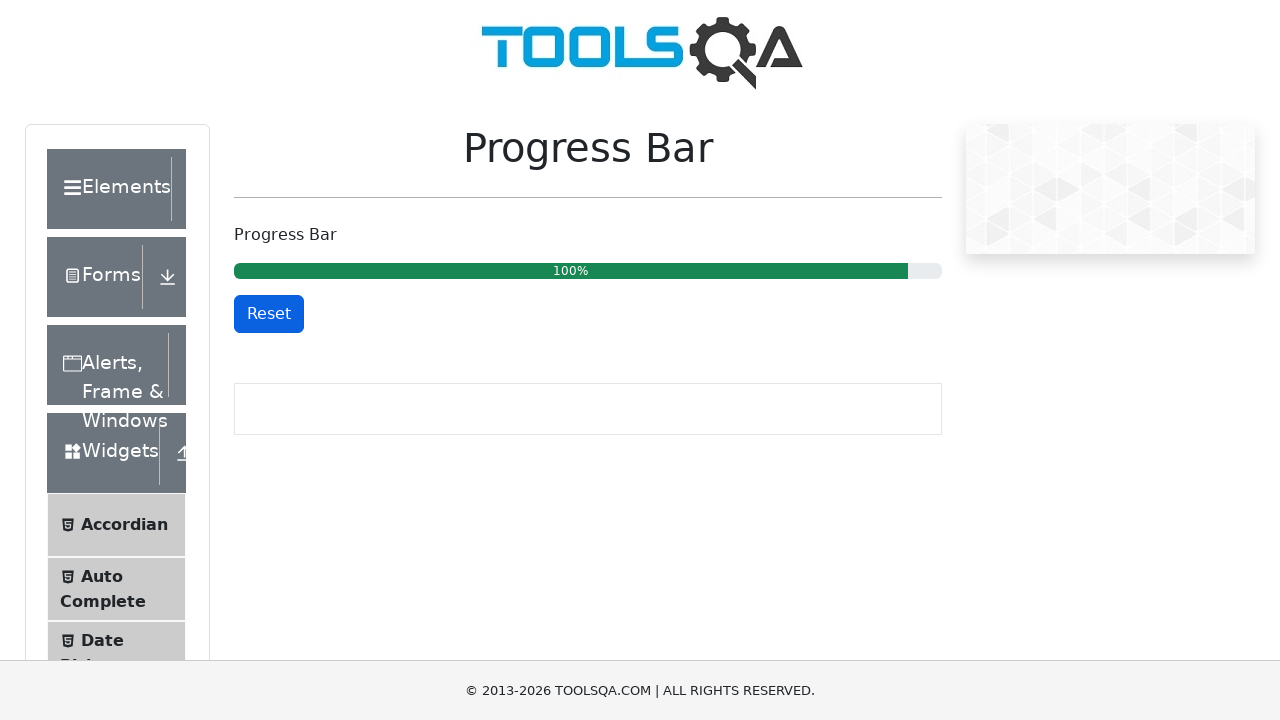

Clicked the 'Reset' button to reset progress bar at (269, 314) on #resetButton
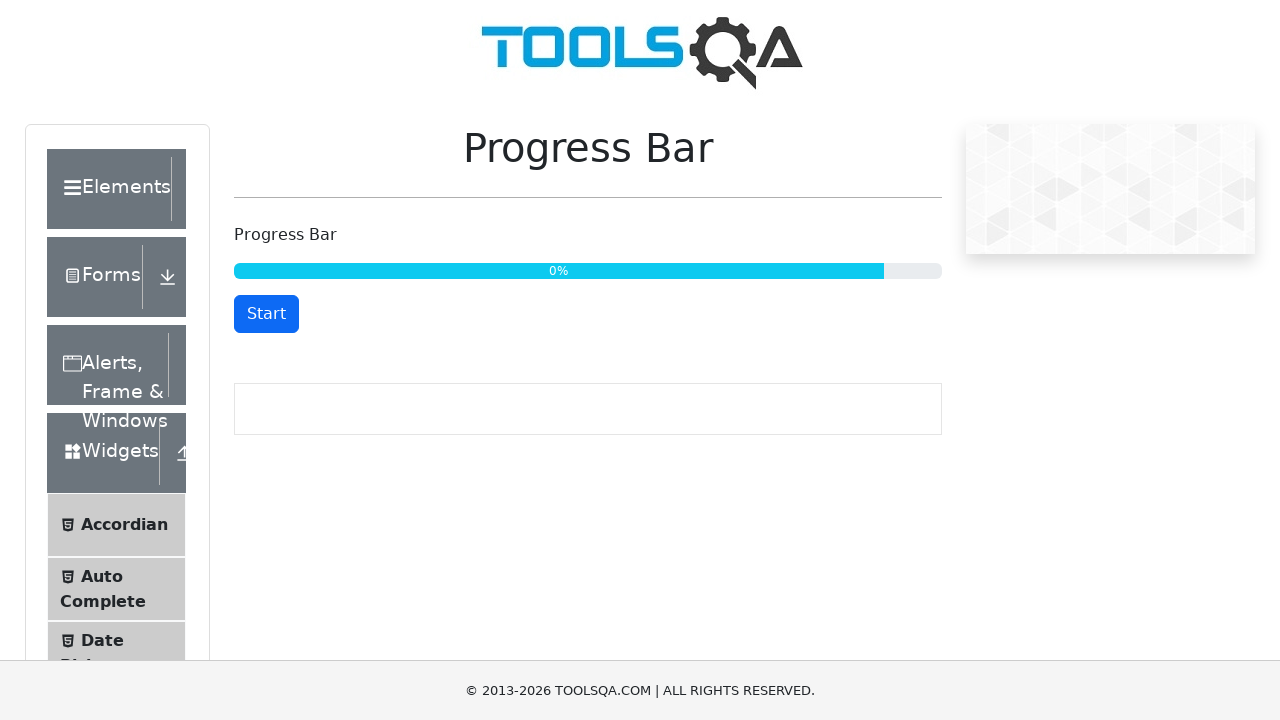

Progress bar successfully reset to 0%
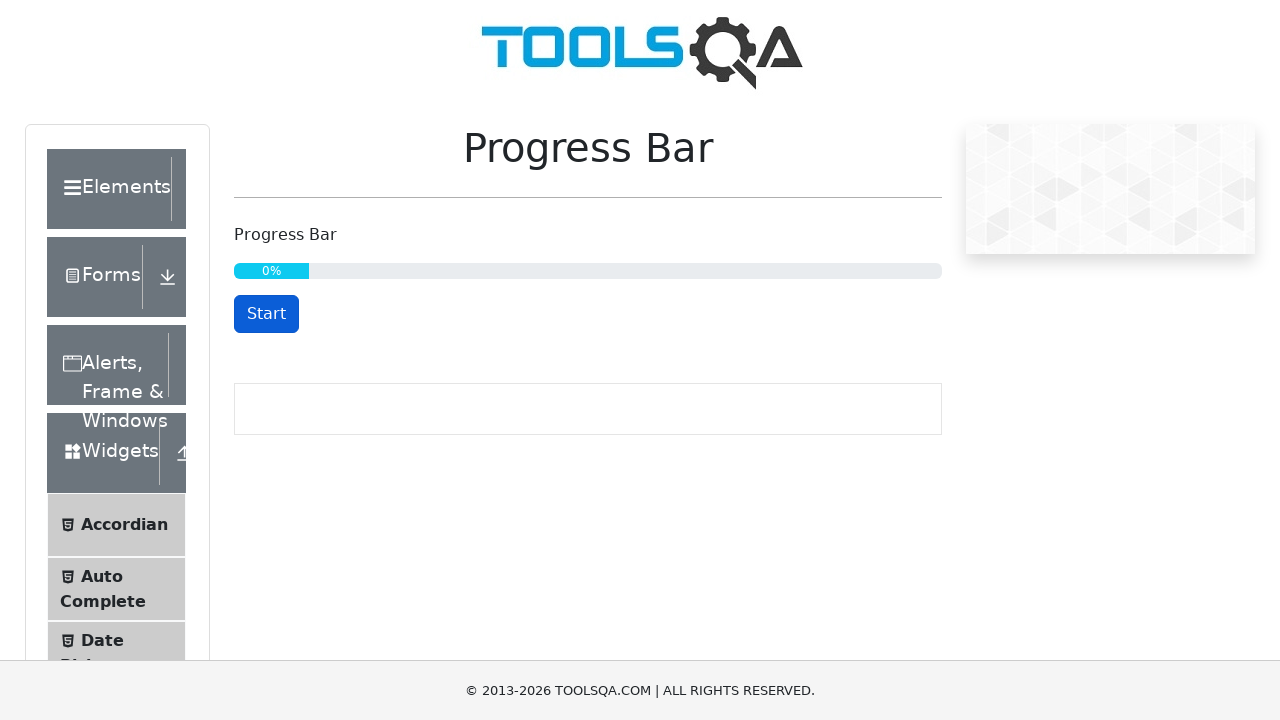

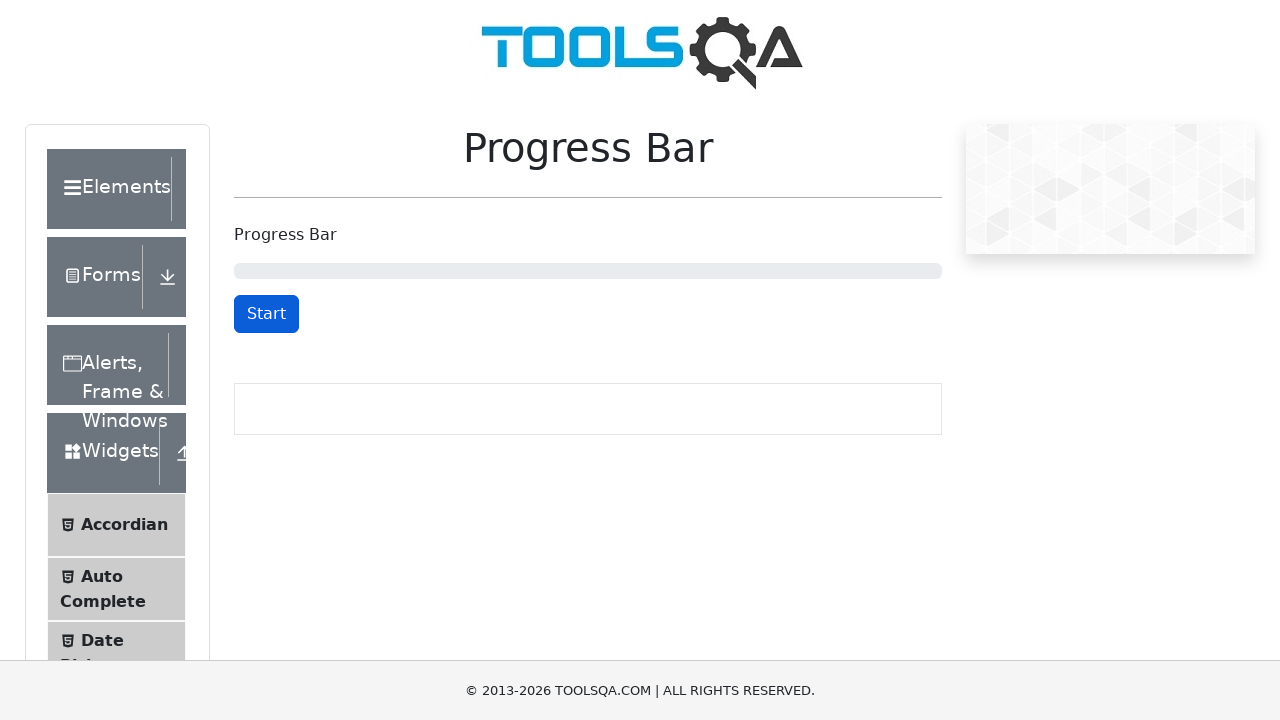